Tests that clicking on the average price (avgPrice) column sorts the list in ascending order by price.

Starting URL: https://dev-squarelocal.codeless-universe.com

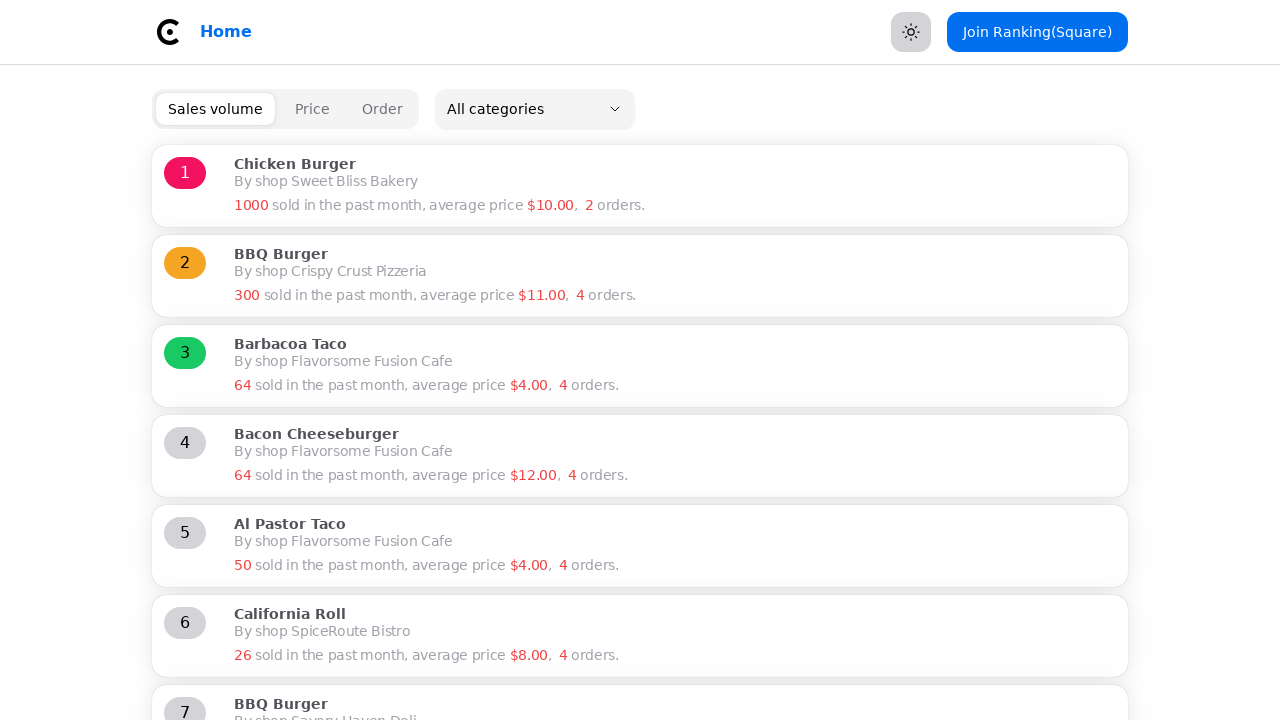

Average price column header element is visible
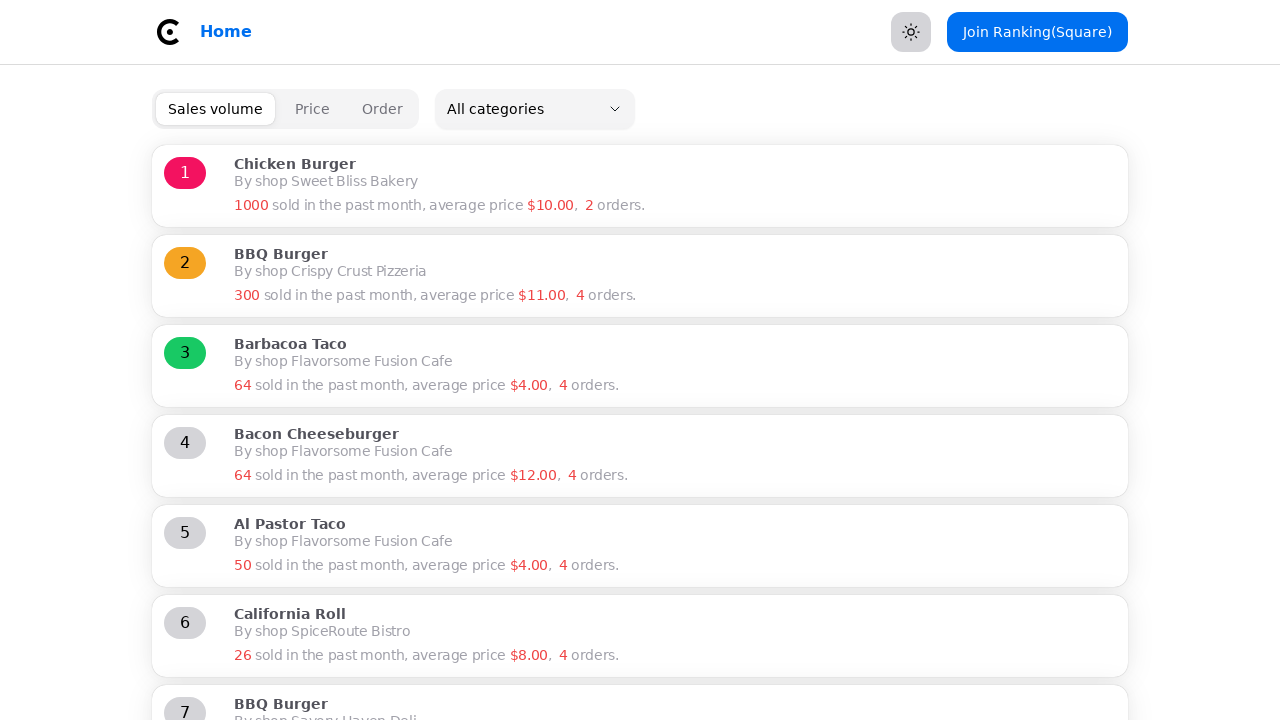

Clicked on average price (avgPrice) column header to sort at (312, 109) on [data-key=avgPrice]
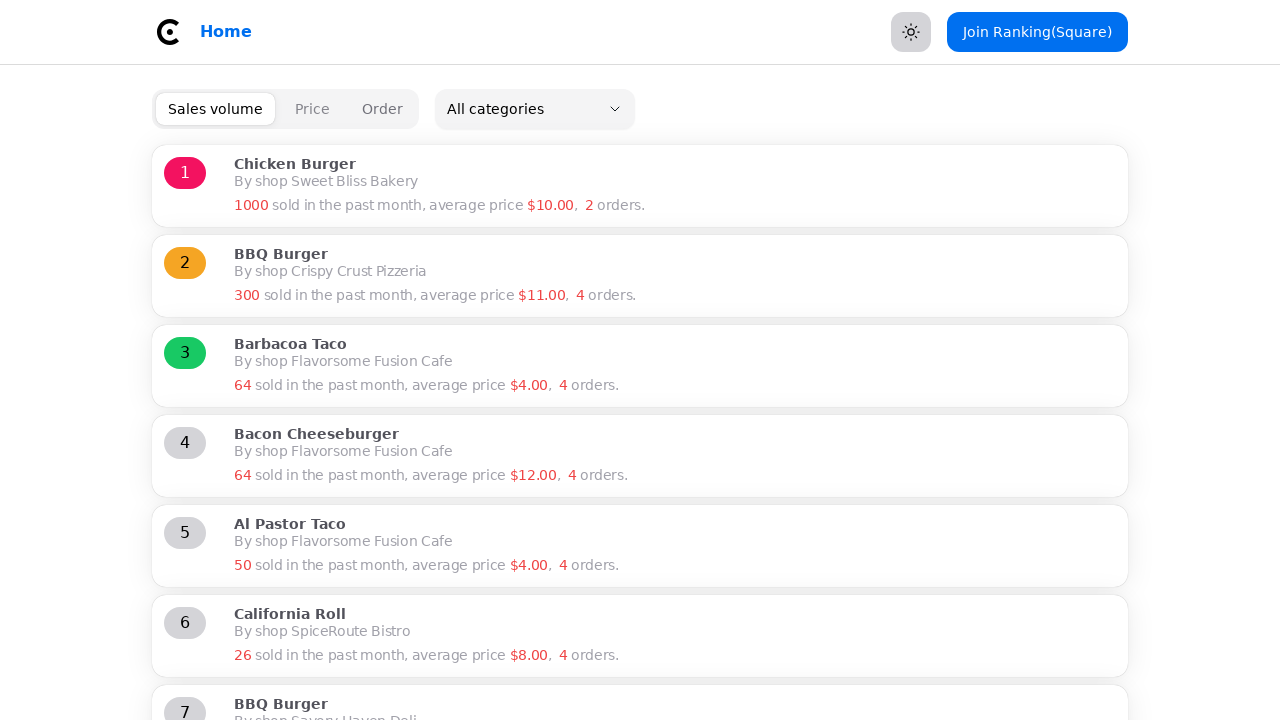

Waited for list to update after sort
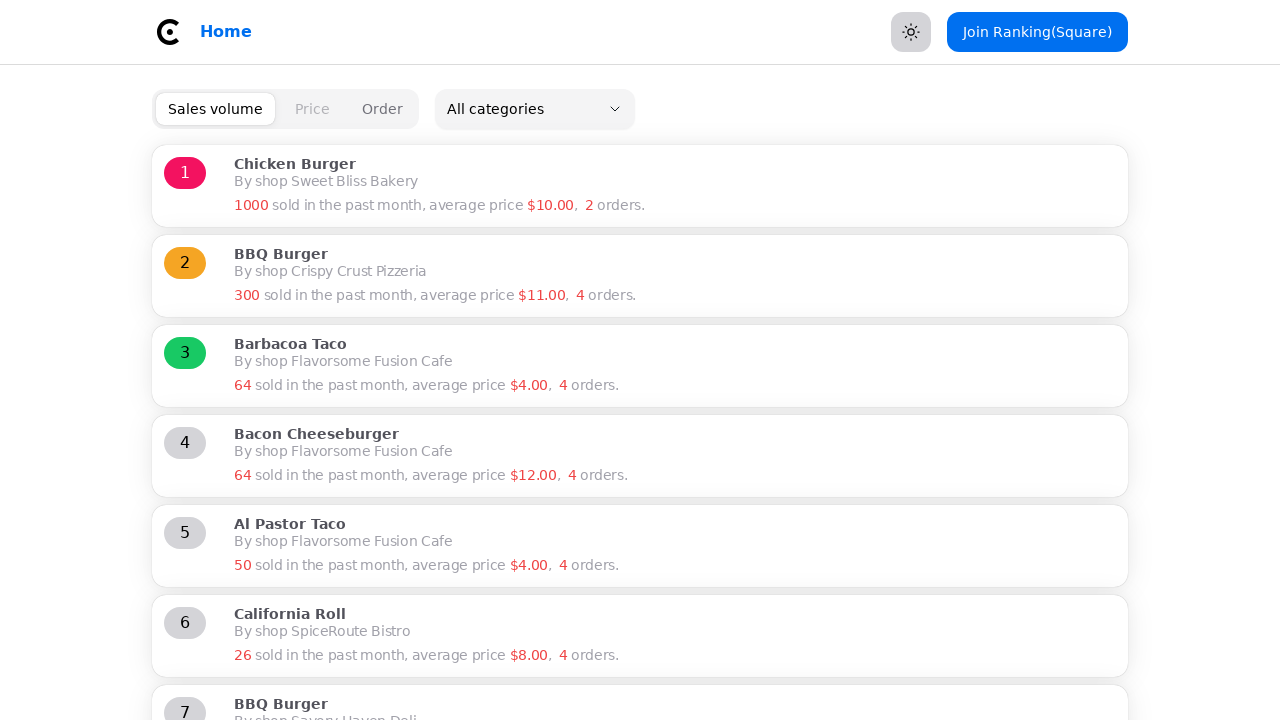

List items are present and visible after sorting
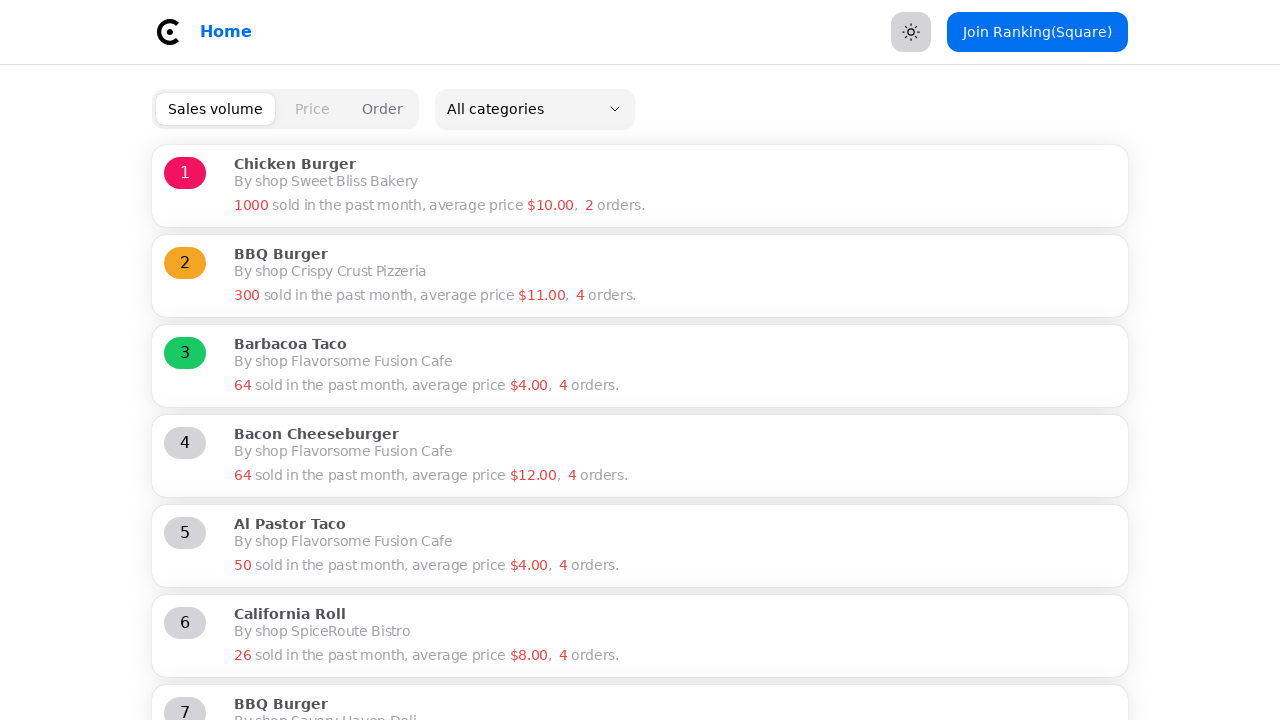

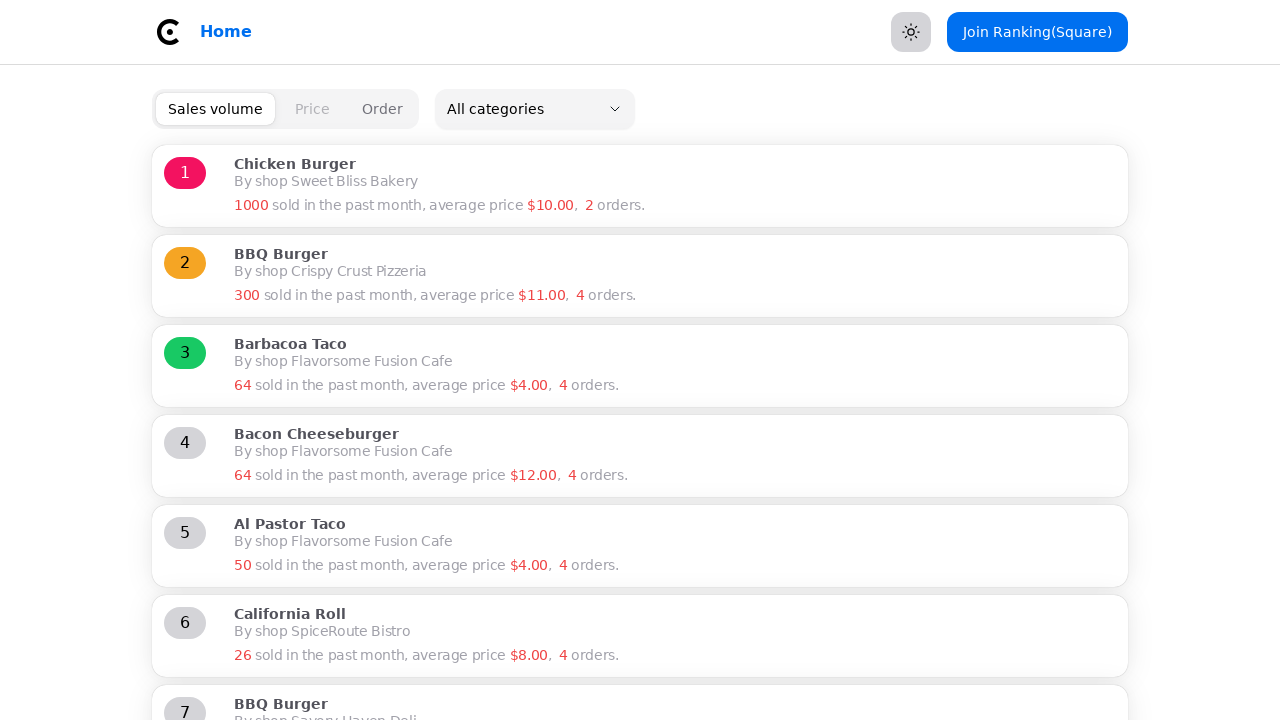